Hovers over the Home & Kitchen navigation section on ShopClues homepage to reveal dropdown menu

Starting URL: https://www.shopclues.com/

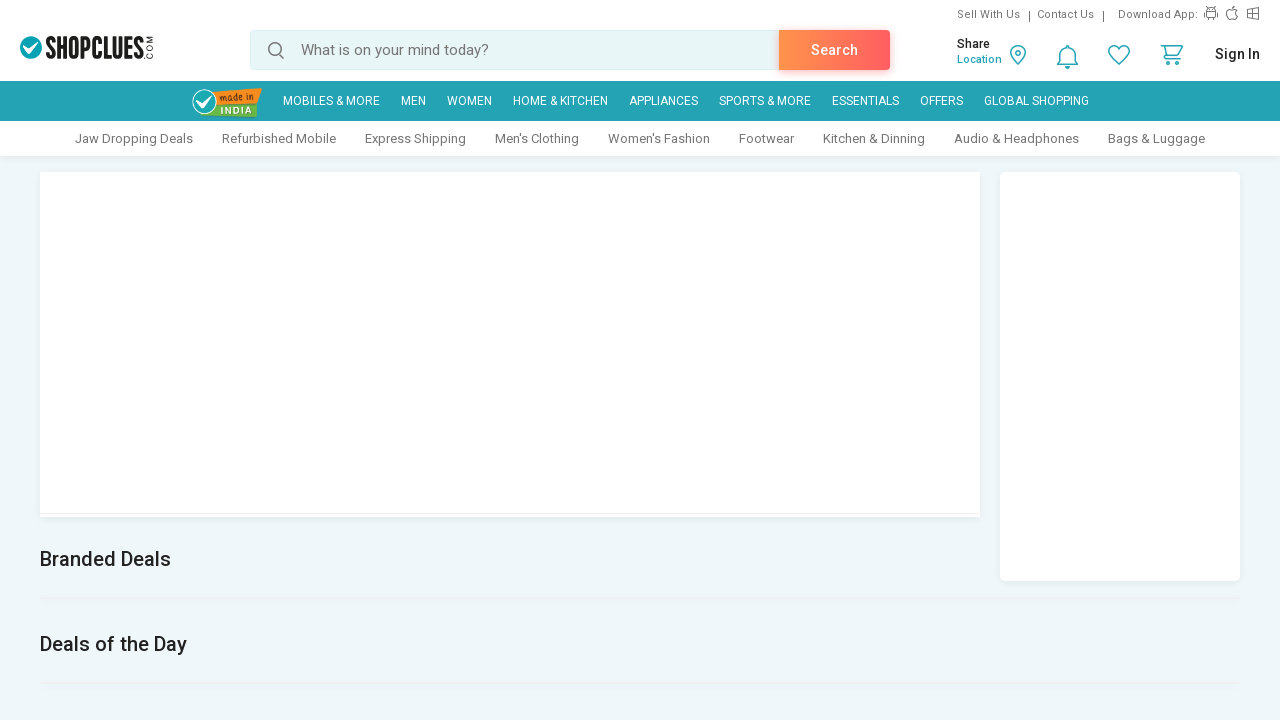

Navigated to ShopClues homepage
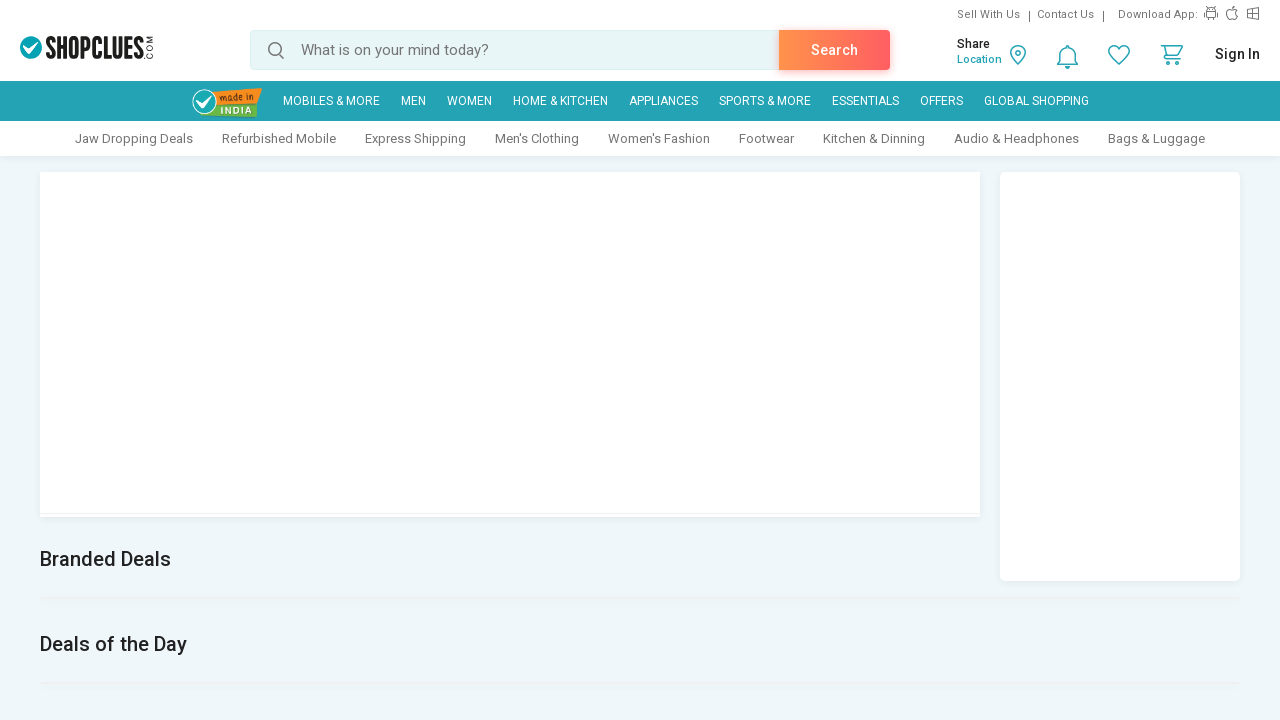

Hovered over Home & Kitchen navigation section to reveal dropdown menu at (560, 101) on #nav_46 a:has-text('Home & Kitchen')
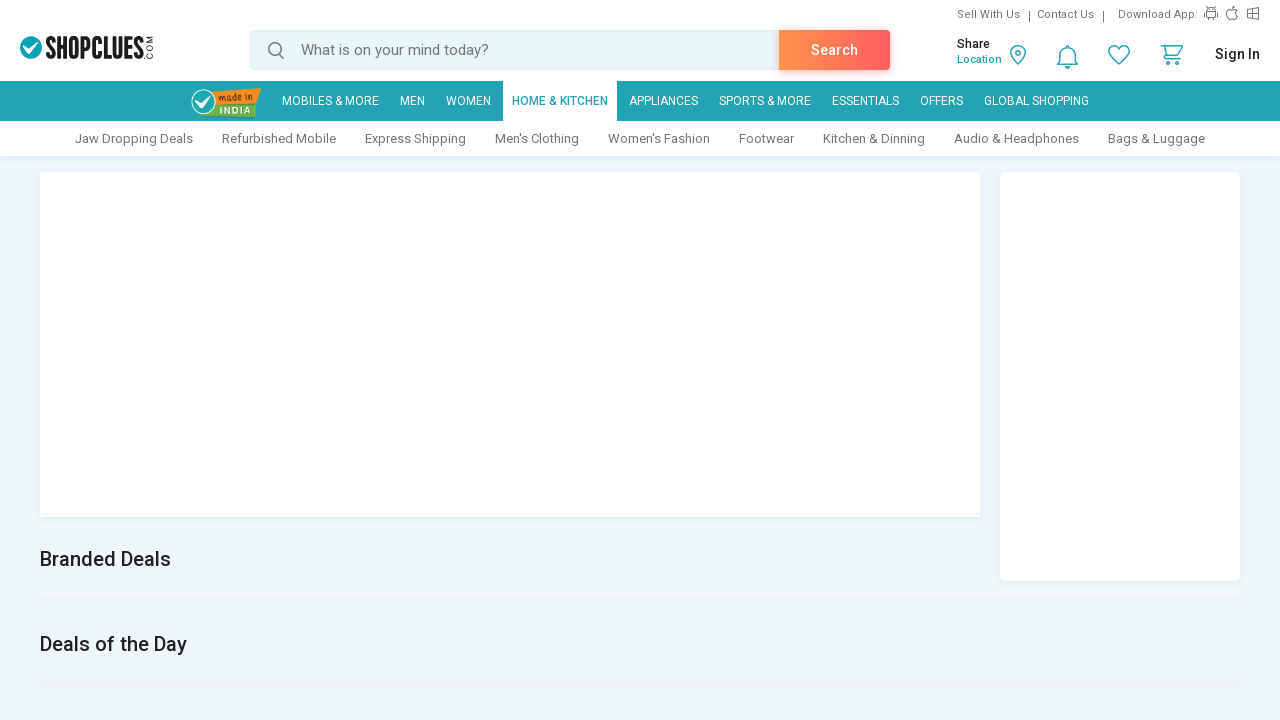

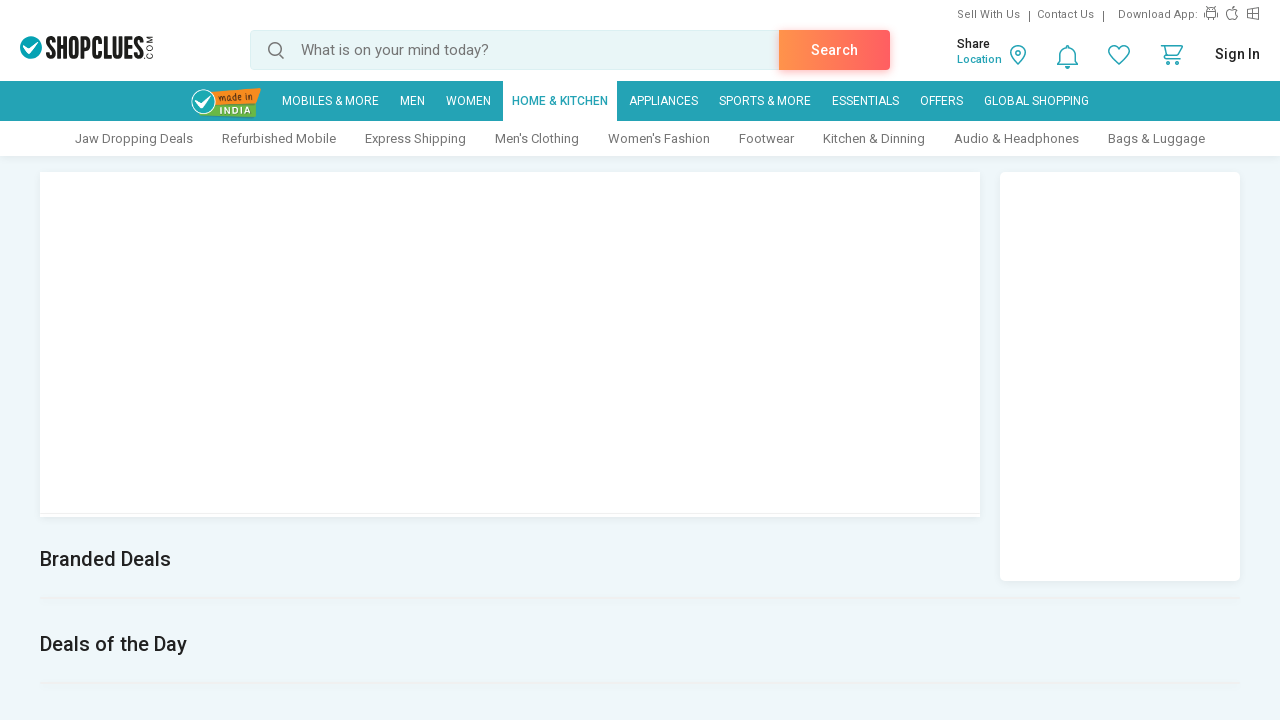